Tests drag and drop functionality by dragging element A onto element B

Starting URL: https://crossbrowsertesting.github.io/drag-and-drop

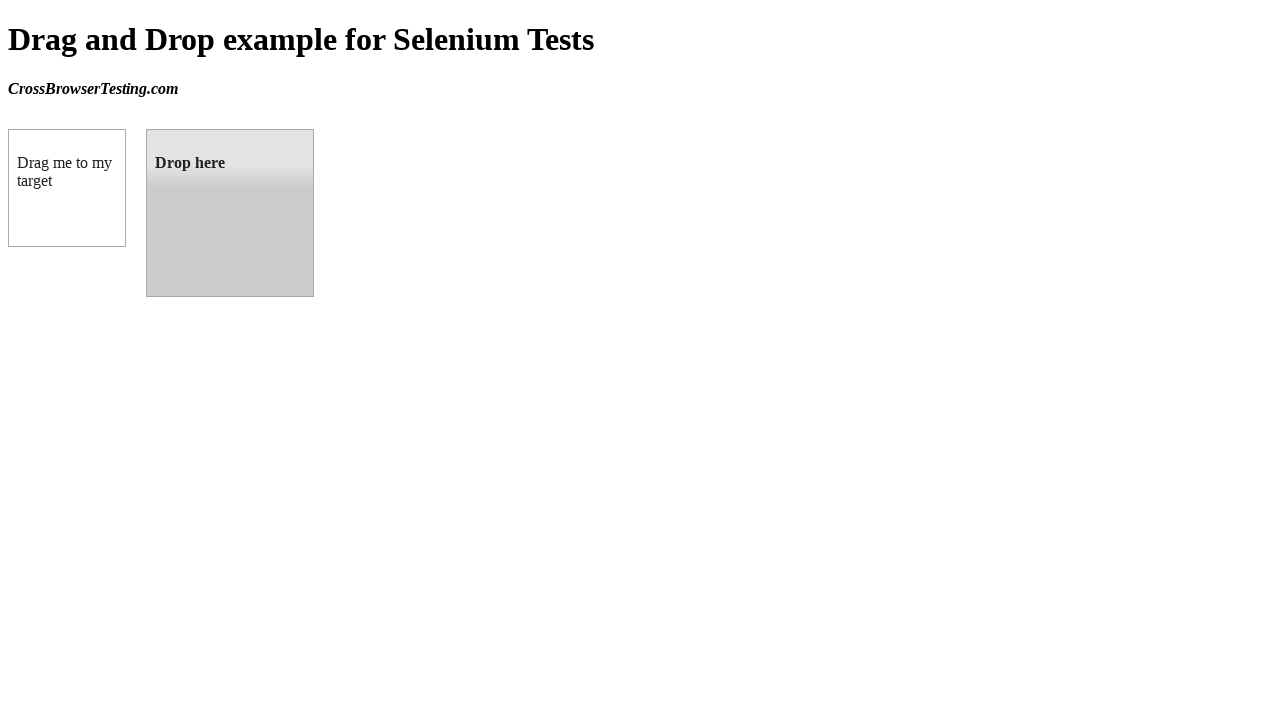

Navigated to drag and drop test page
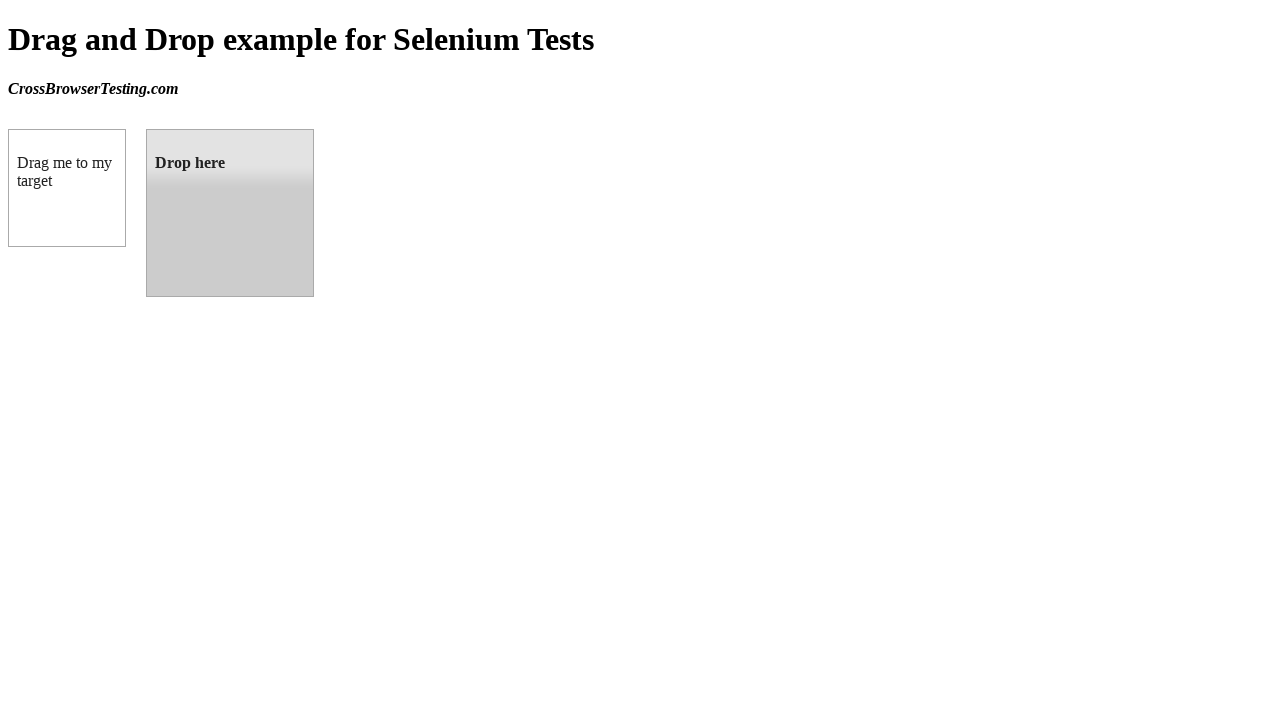

Located source element (box A) with id 'draggable'
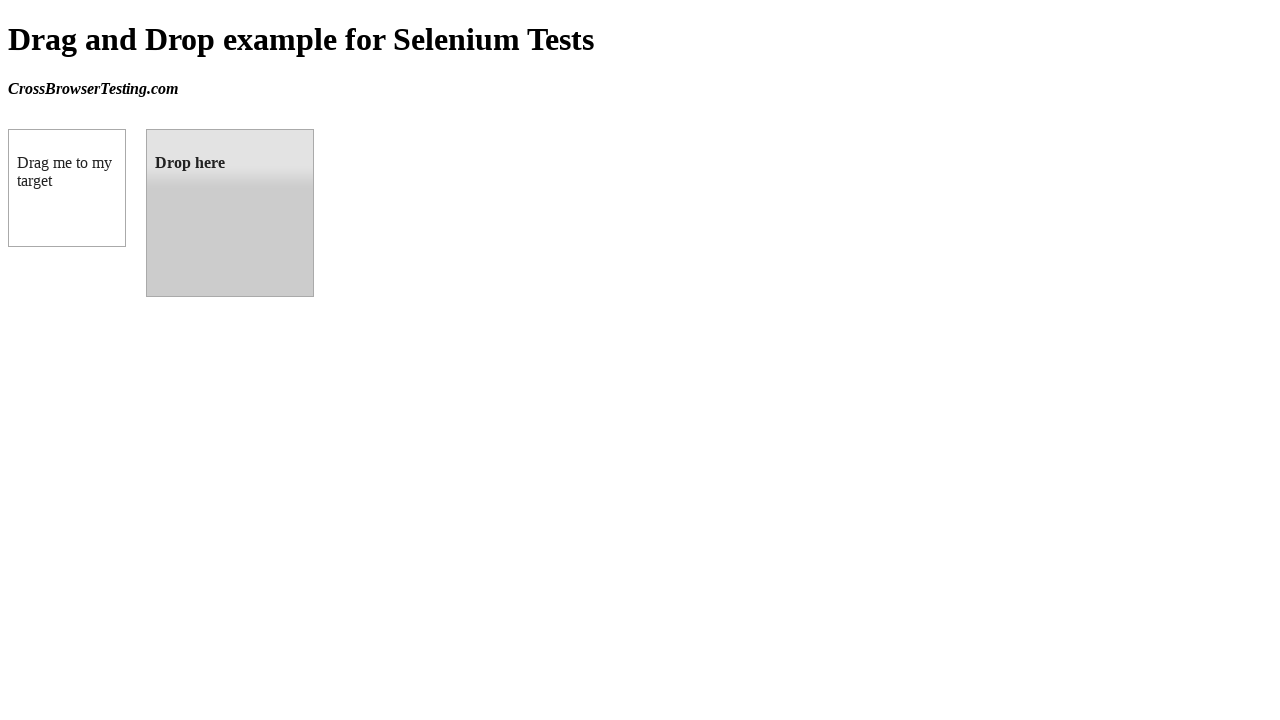

Located target element (box B) with id 'droppable'
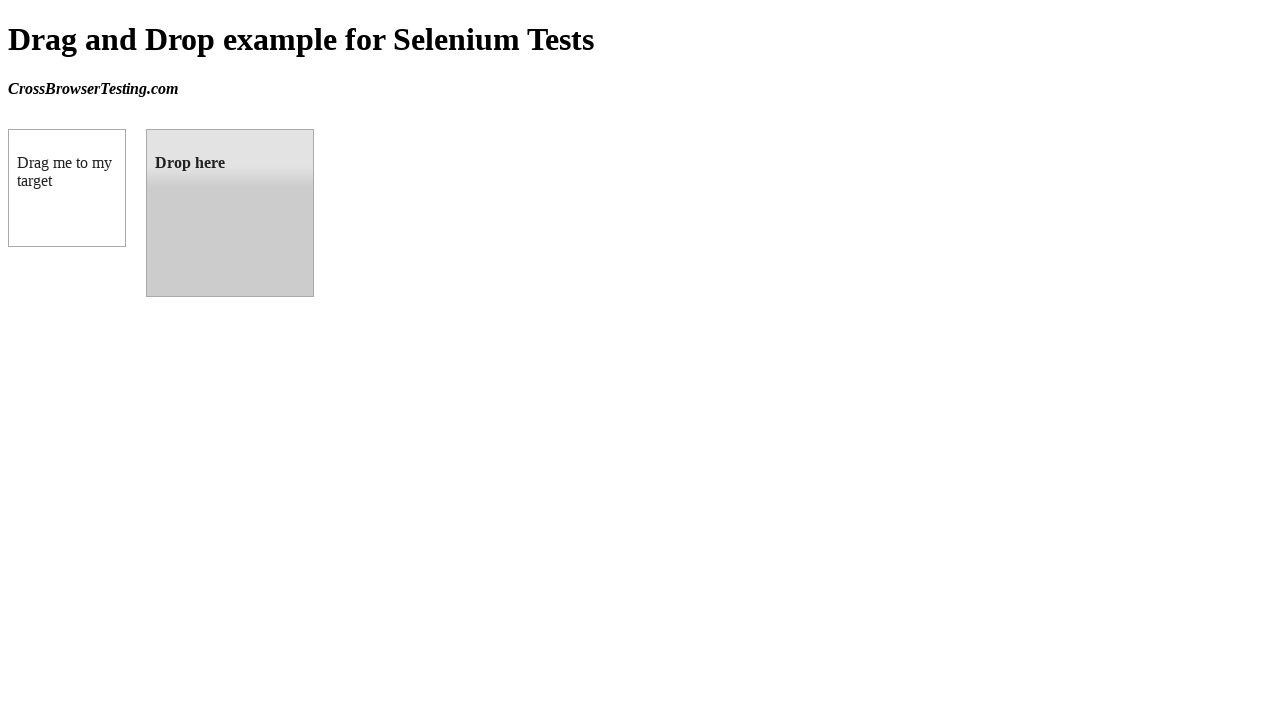

Dragged element A onto element B successfully at (230, 213)
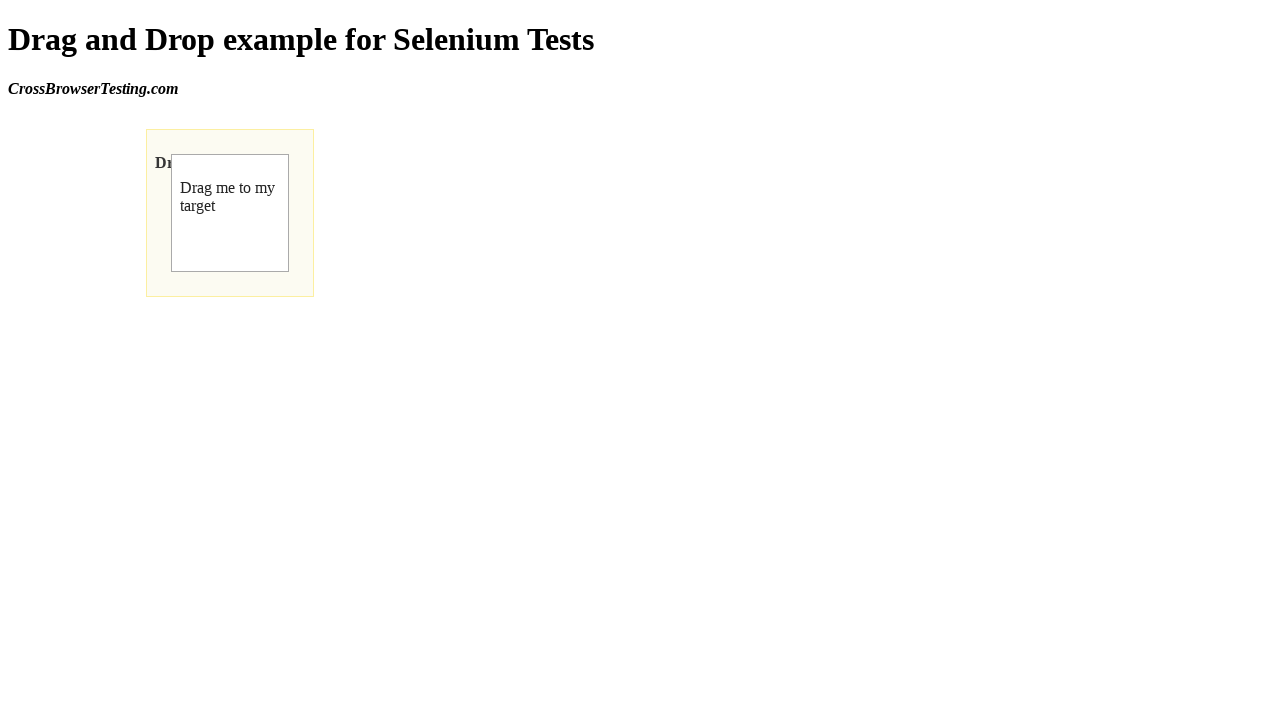

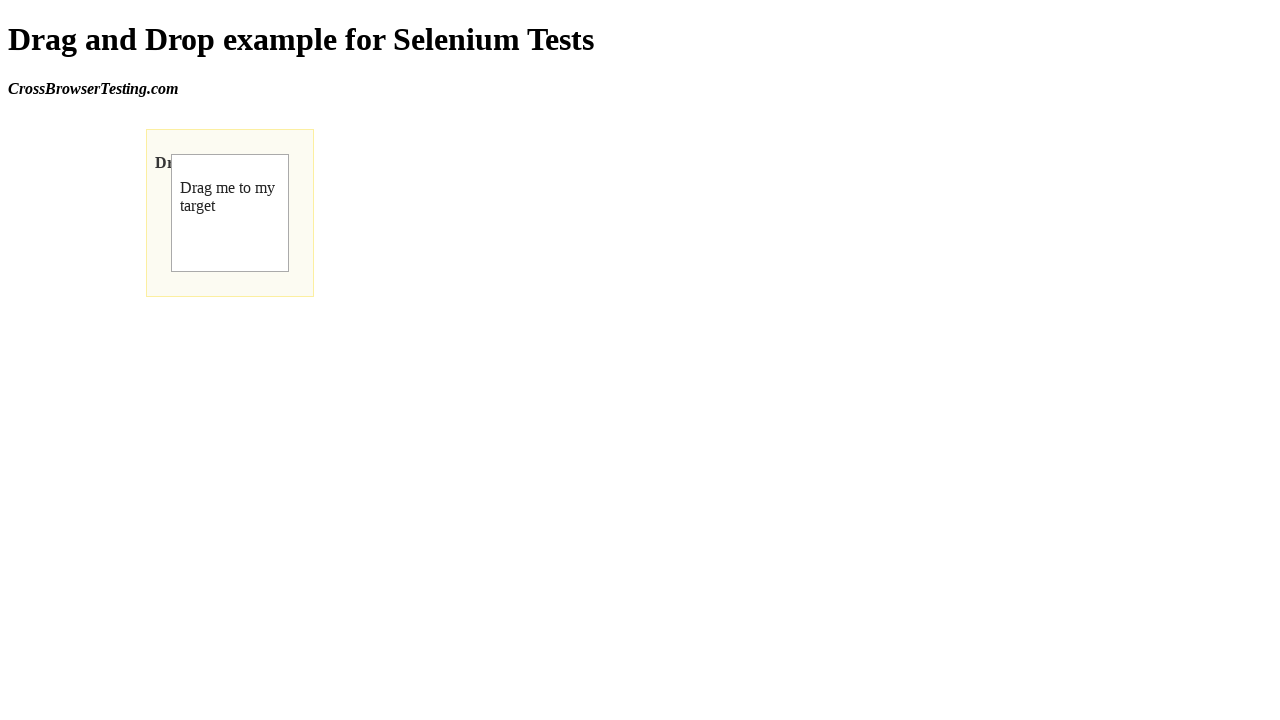